Navigates to a page with loading images and retrieves the src attribute of a specific image element

Starting URL: https://bonigarcia.dev/selenium-webdriver-java/loading-images.html

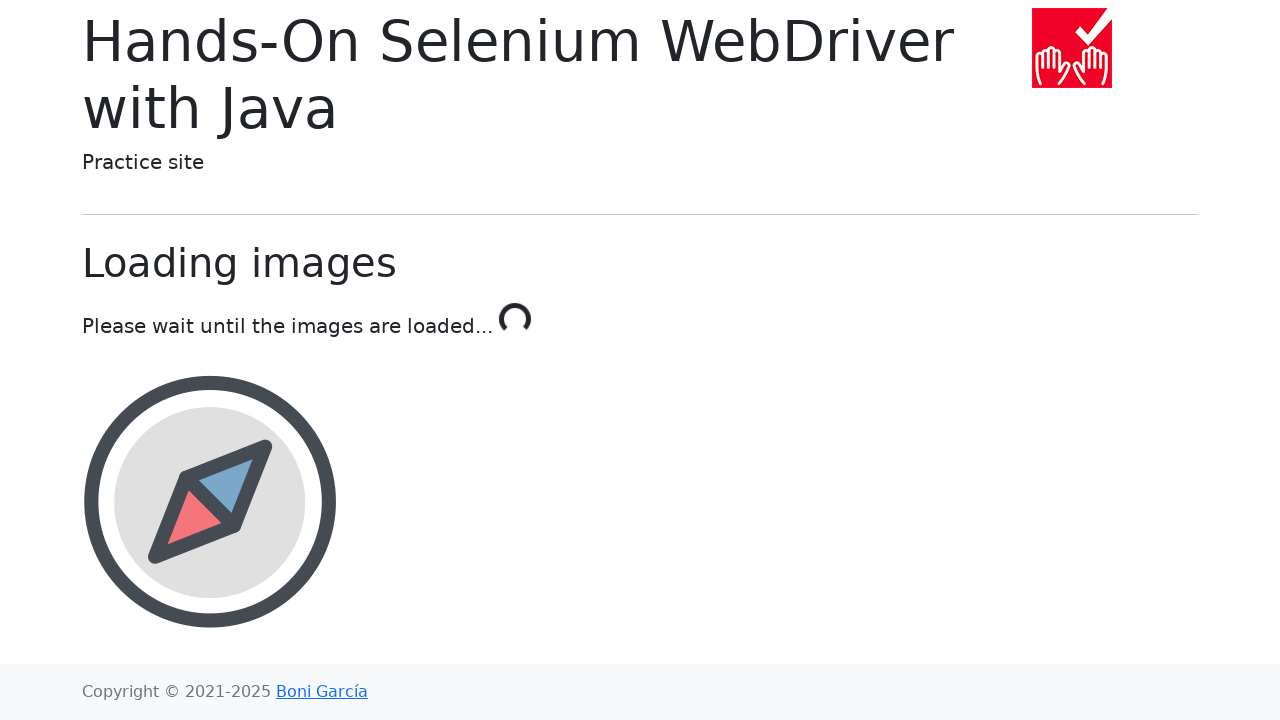

Navigated to loading images page
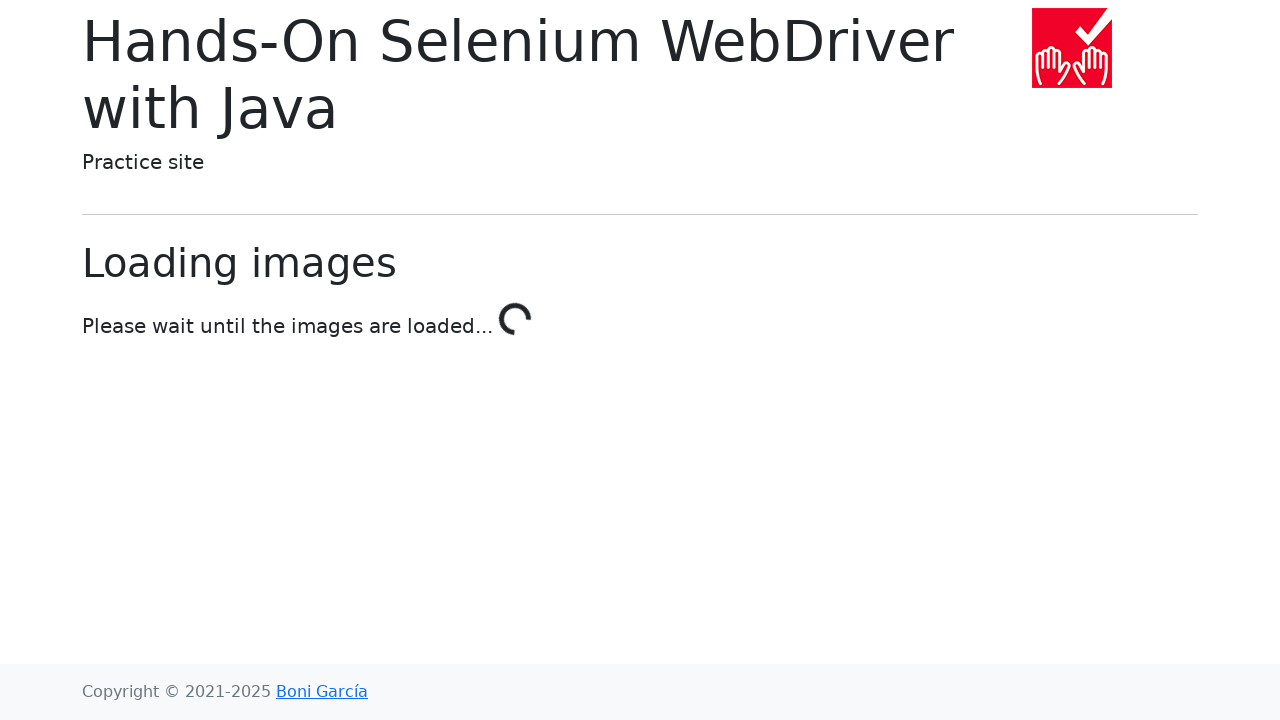

Waited for award image to load
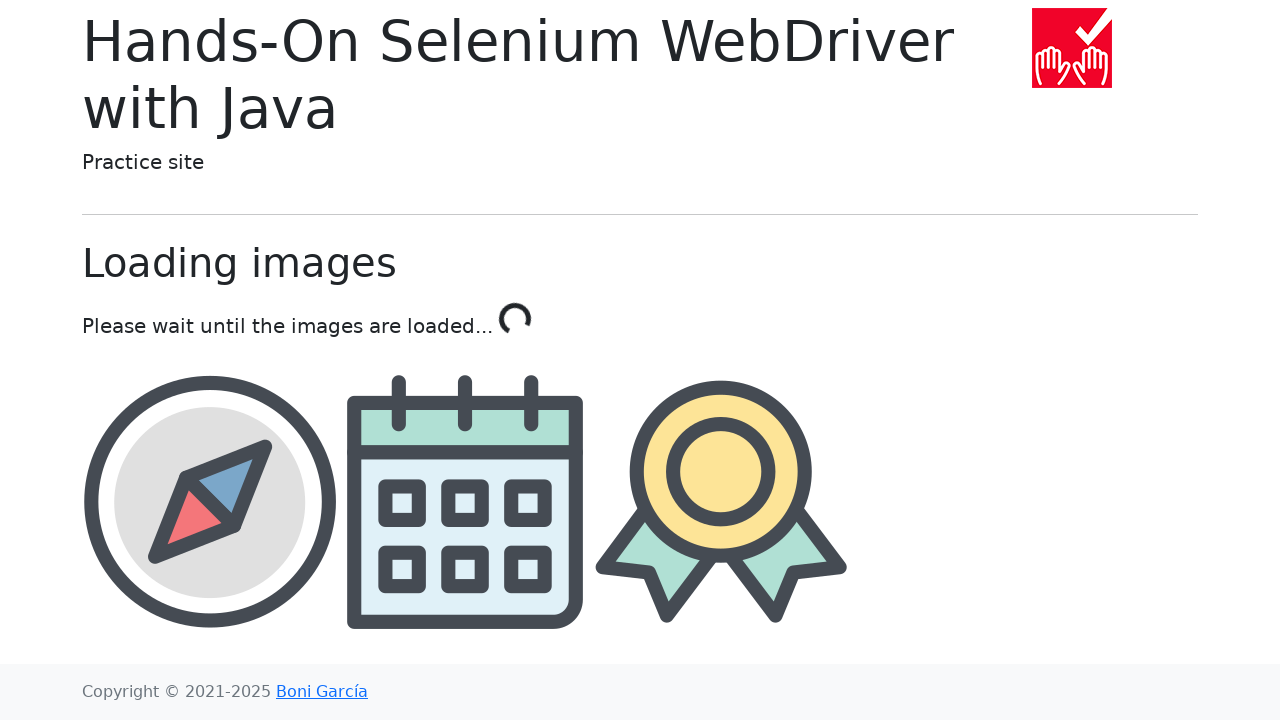

Retrieved src attribute from award image: img/award.png
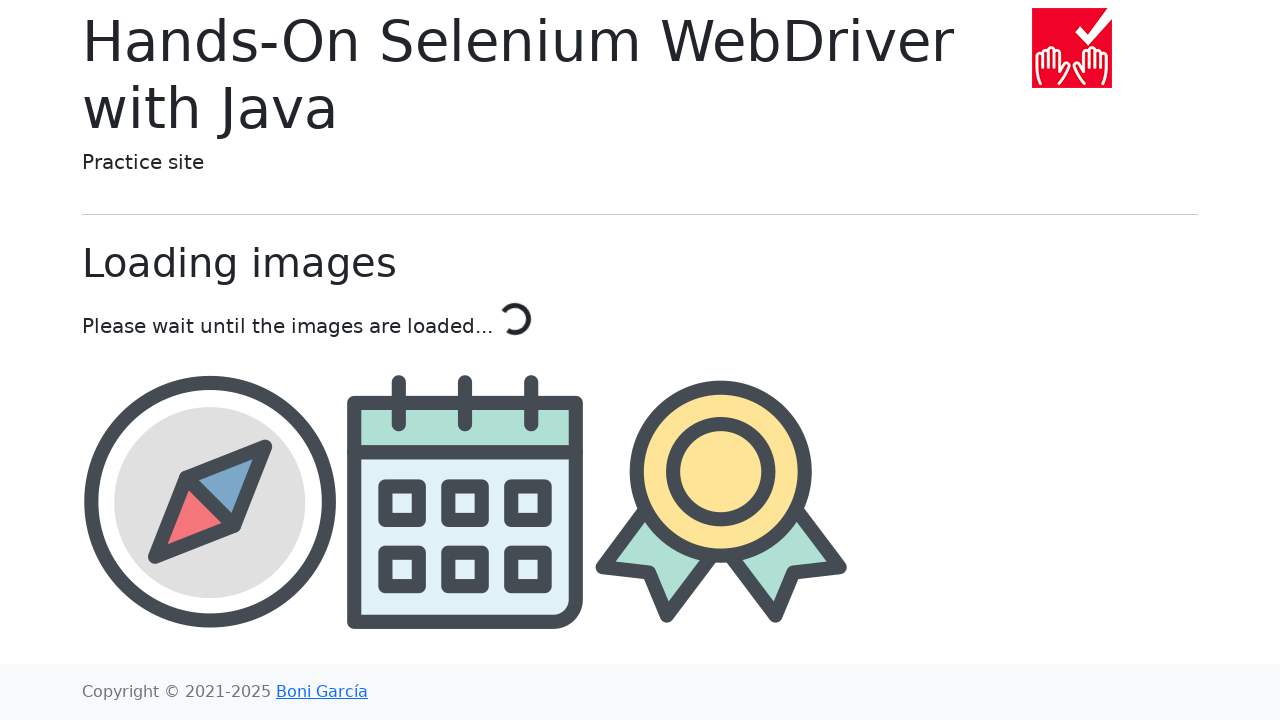

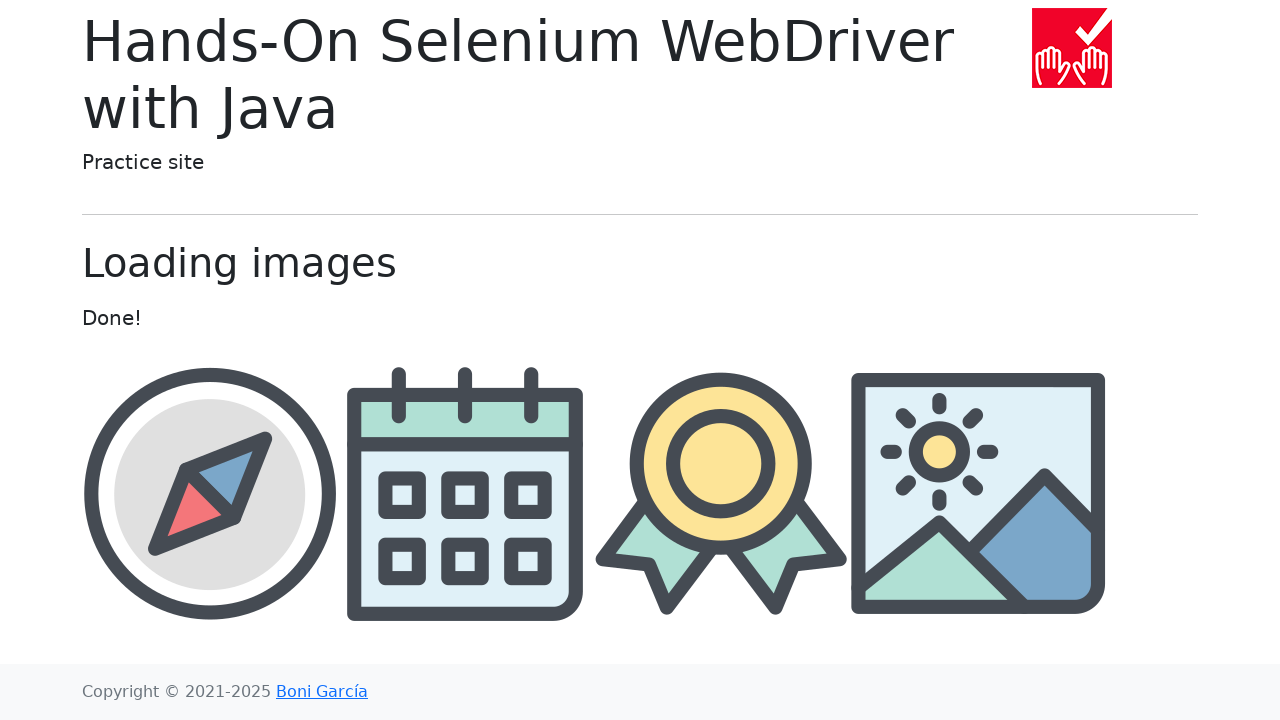